Tests browser window resizing by navigating to a test automation practice page and setting the window to a small dimension (100x100 pixels)

Starting URL: https://testautomationpractice.blogspot.com/

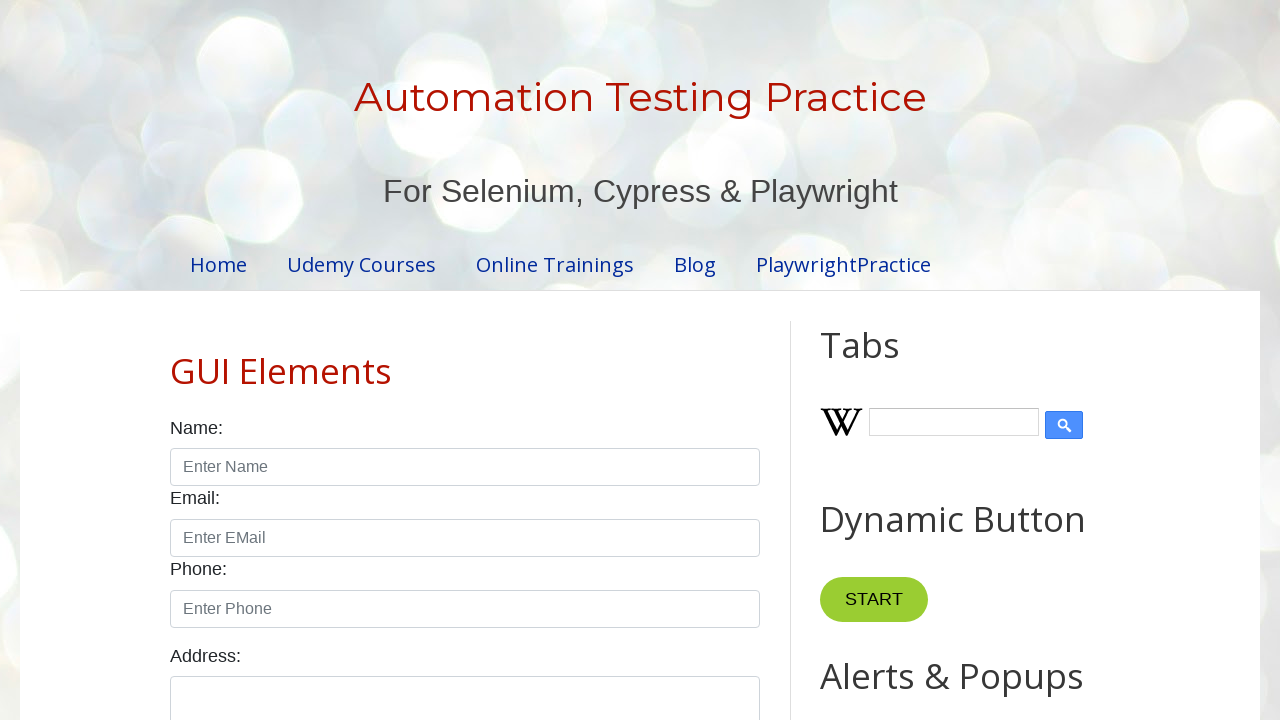

Navigated to test automation practice page
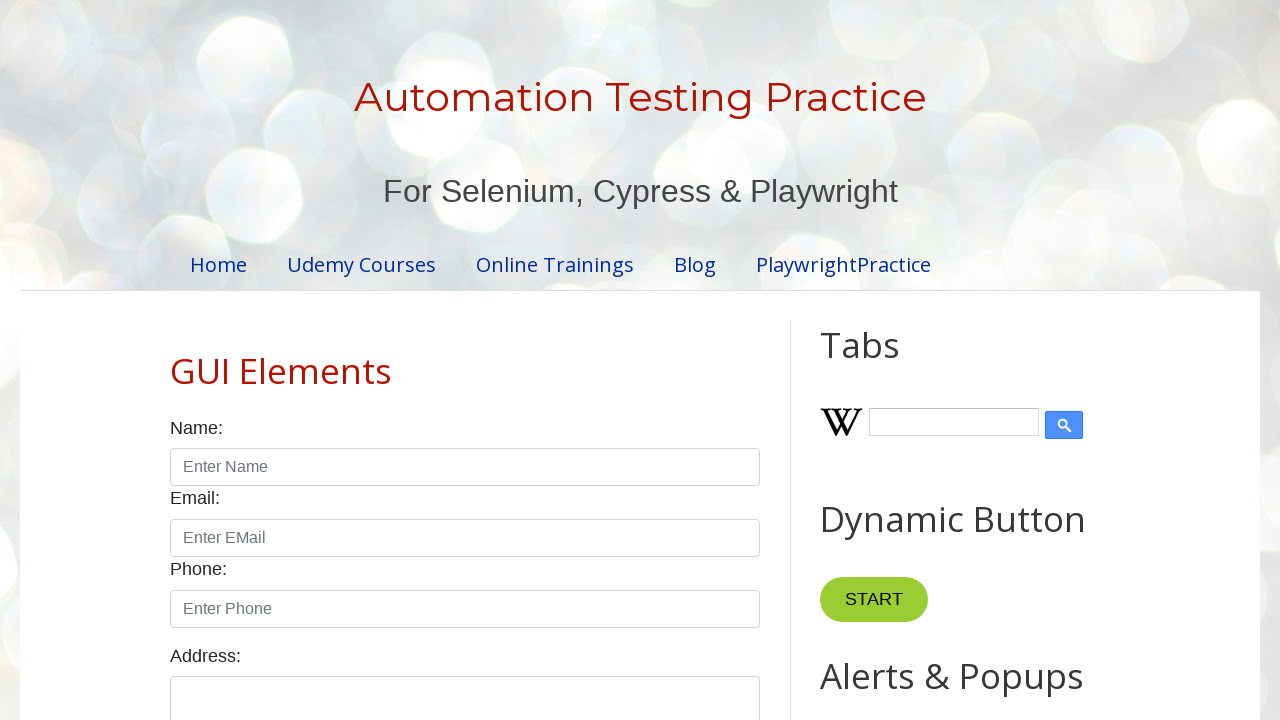

Set browser window to 100x100 pixels
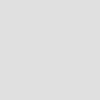

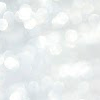